Tests implicit wait functionality by clicking a button and waiting for an element to appear

Starting URL: https://testeroprogramowania.github.io/selenium/wait2.html

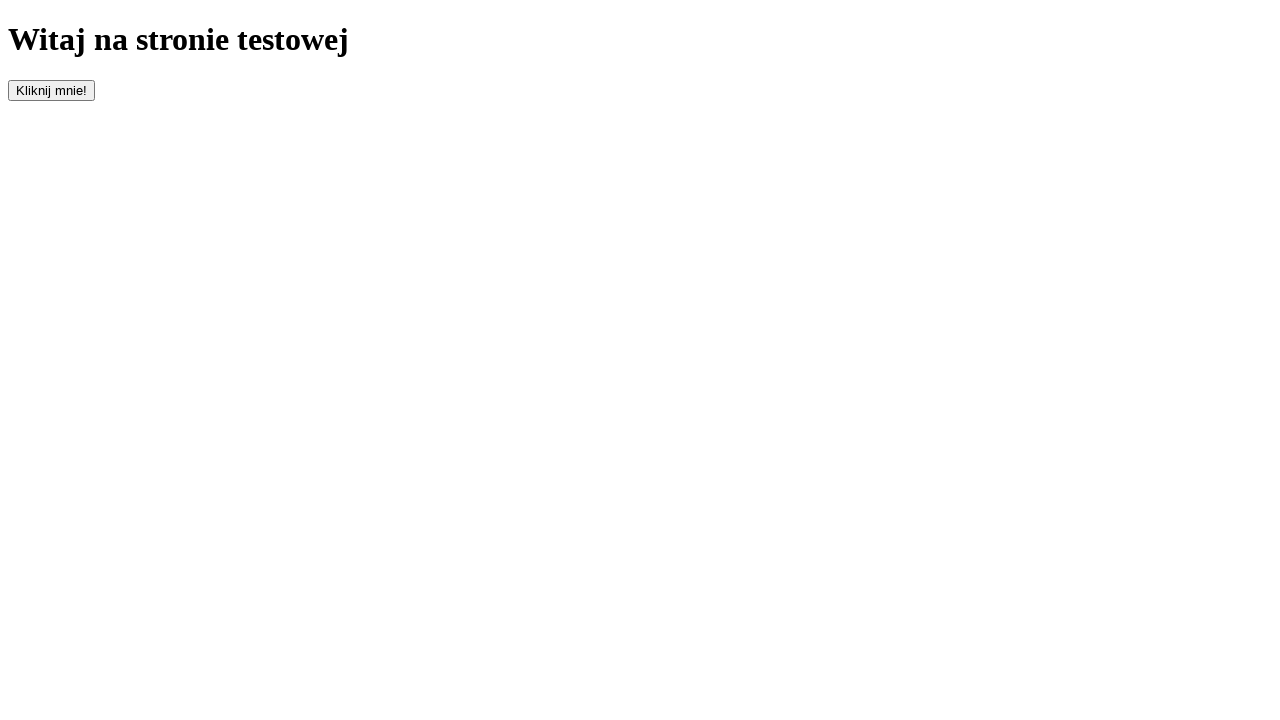

Clicked the button with id 'clickOnMe' to trigger element appearance at (52, 90) on #clickOnMe
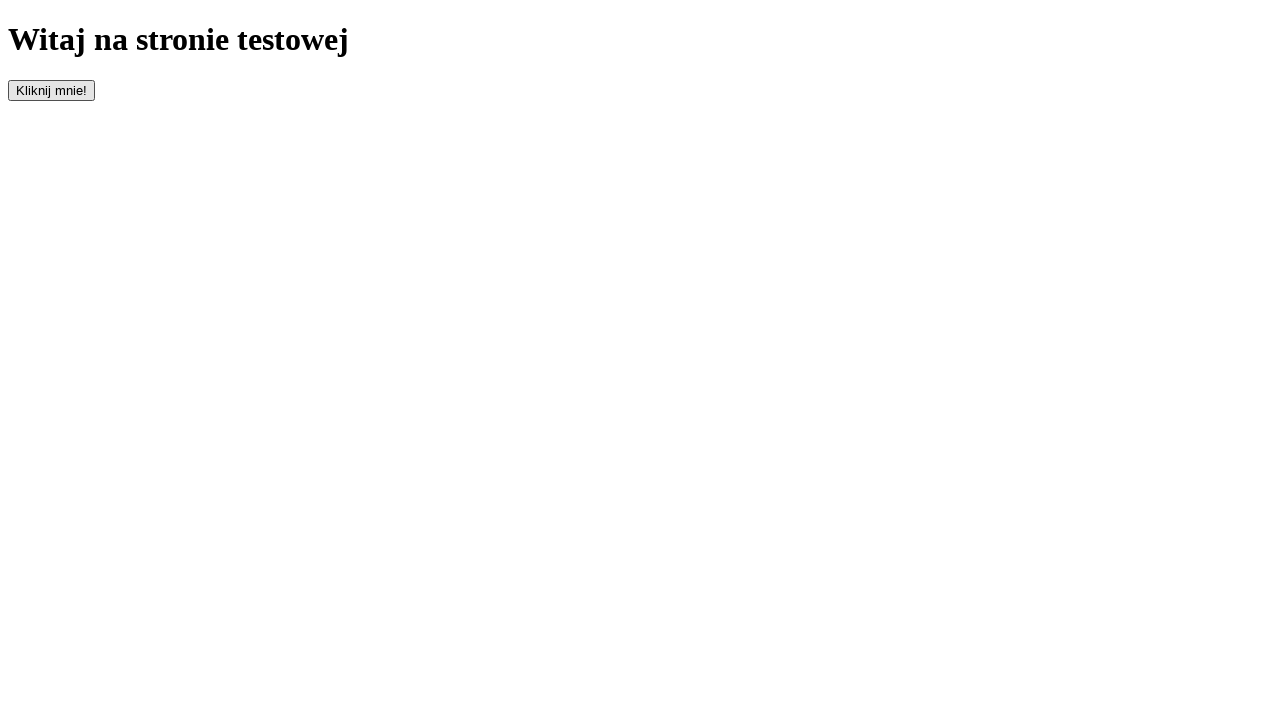

Waited for paragraph element to appear on the page
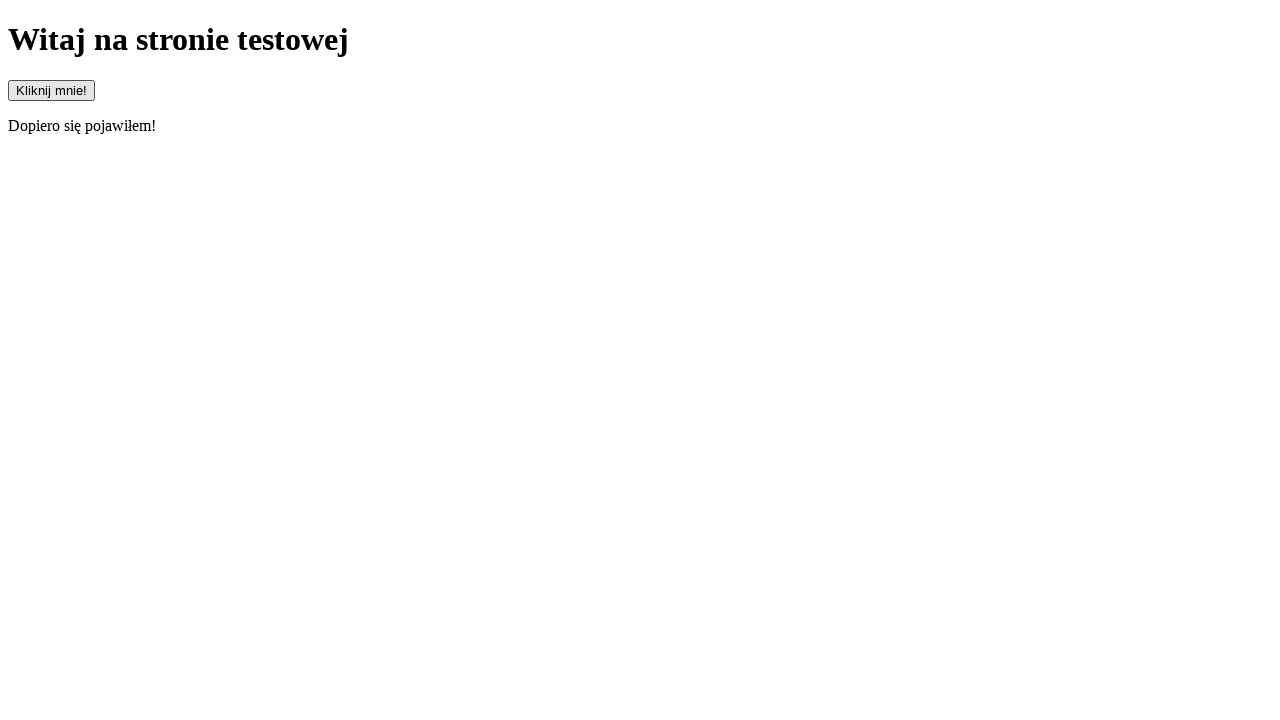

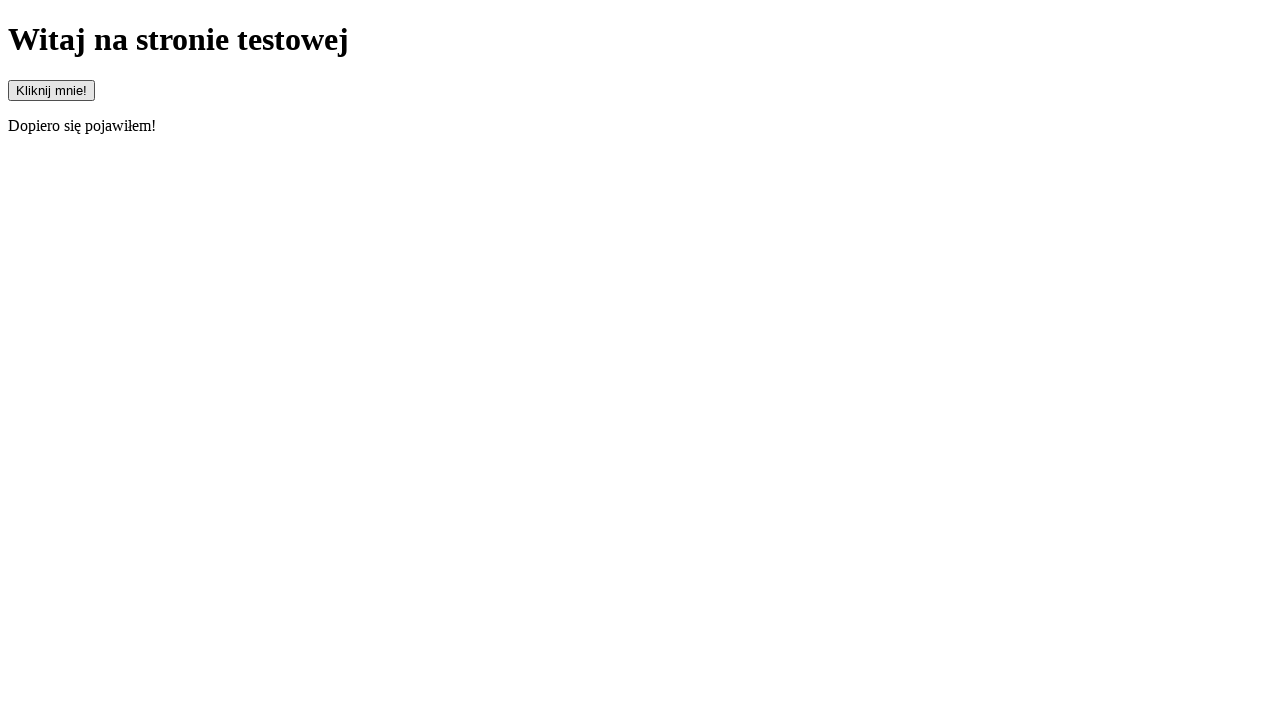